Navigates to a progress bar test page and waits for an element to display 'Stopped' status text.

Starting URL: https://testpages.herokuapp.com/styled/progress-bars-sync.html

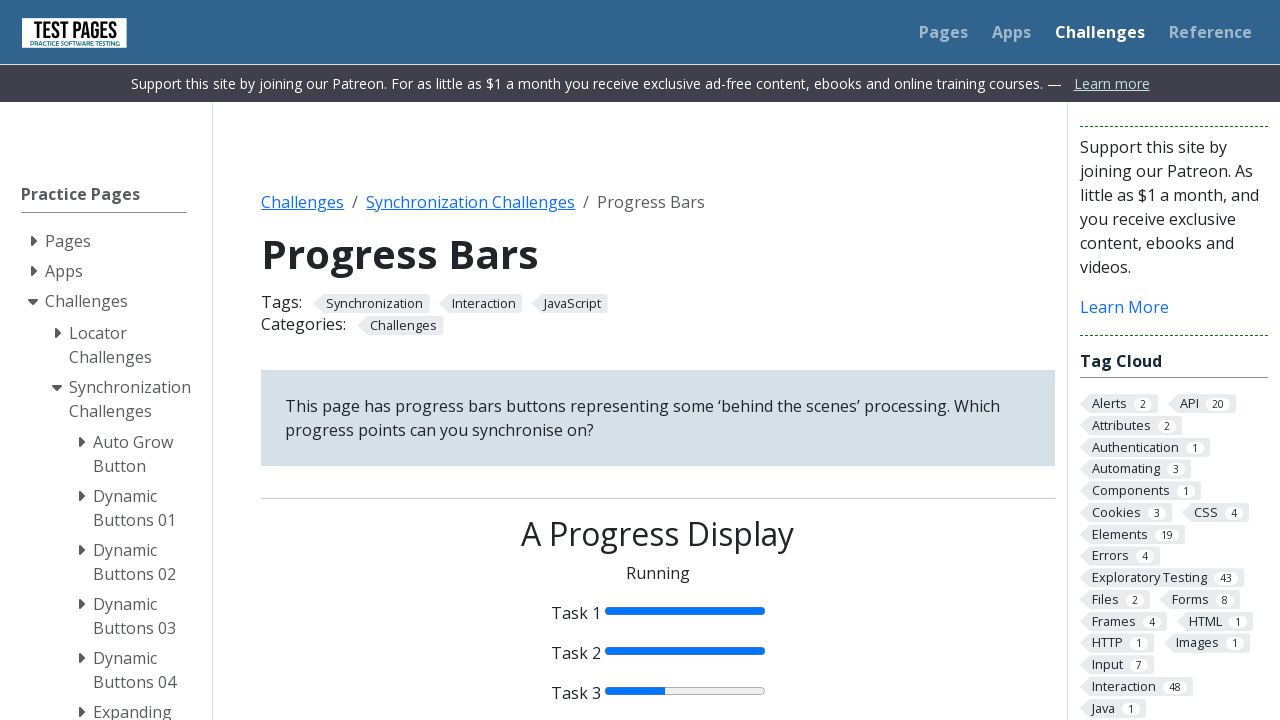

Navigated to progress bar test page
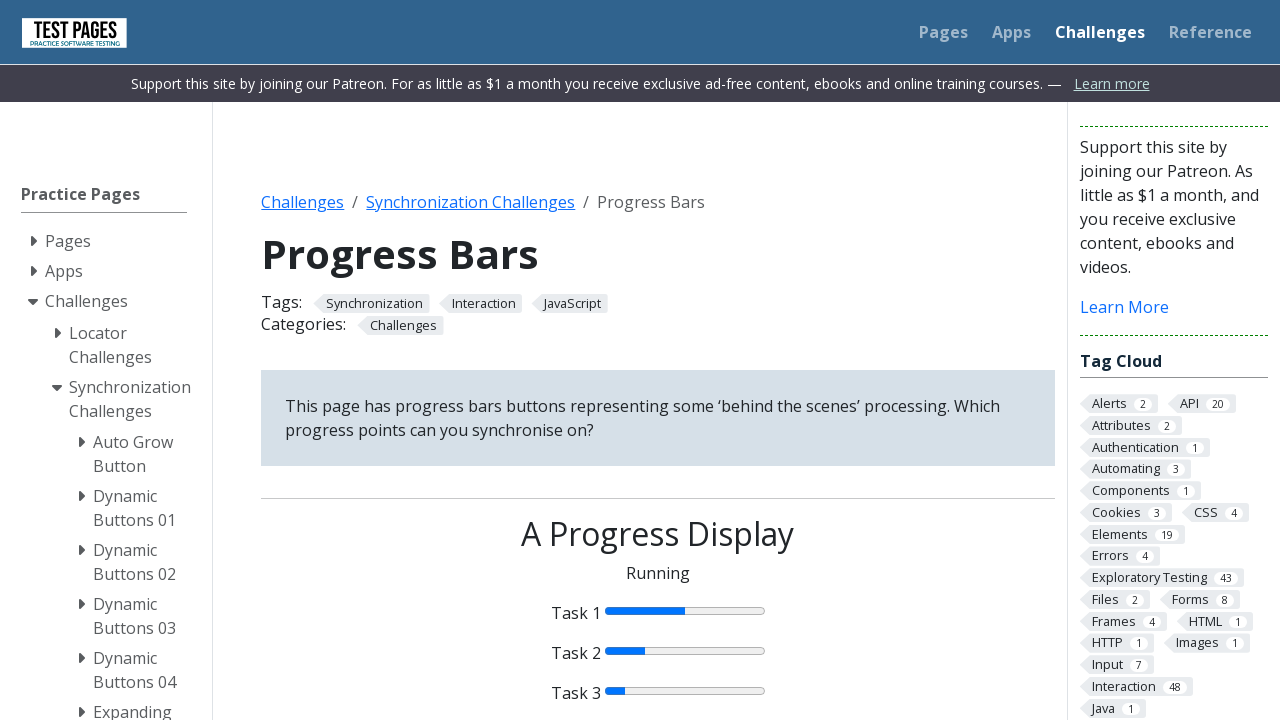

Waited for status element to display 'Stopped' text
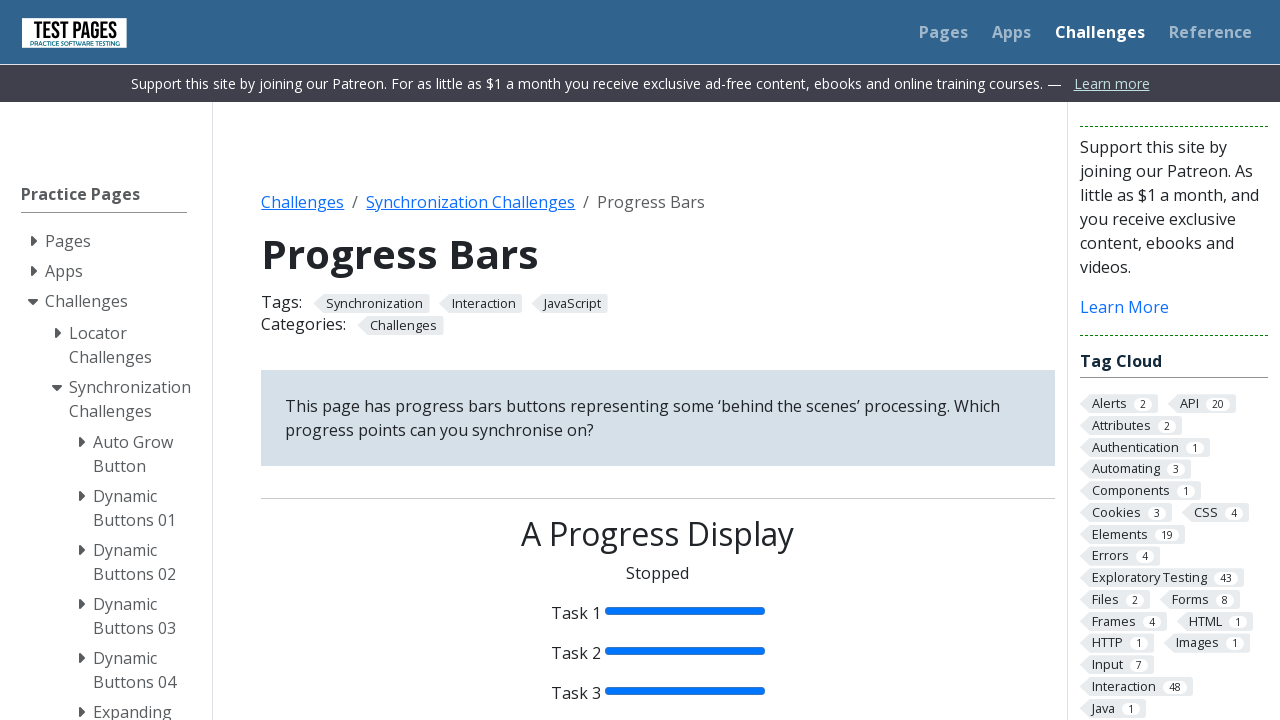

Retrieved status element text content: 'Stopped'
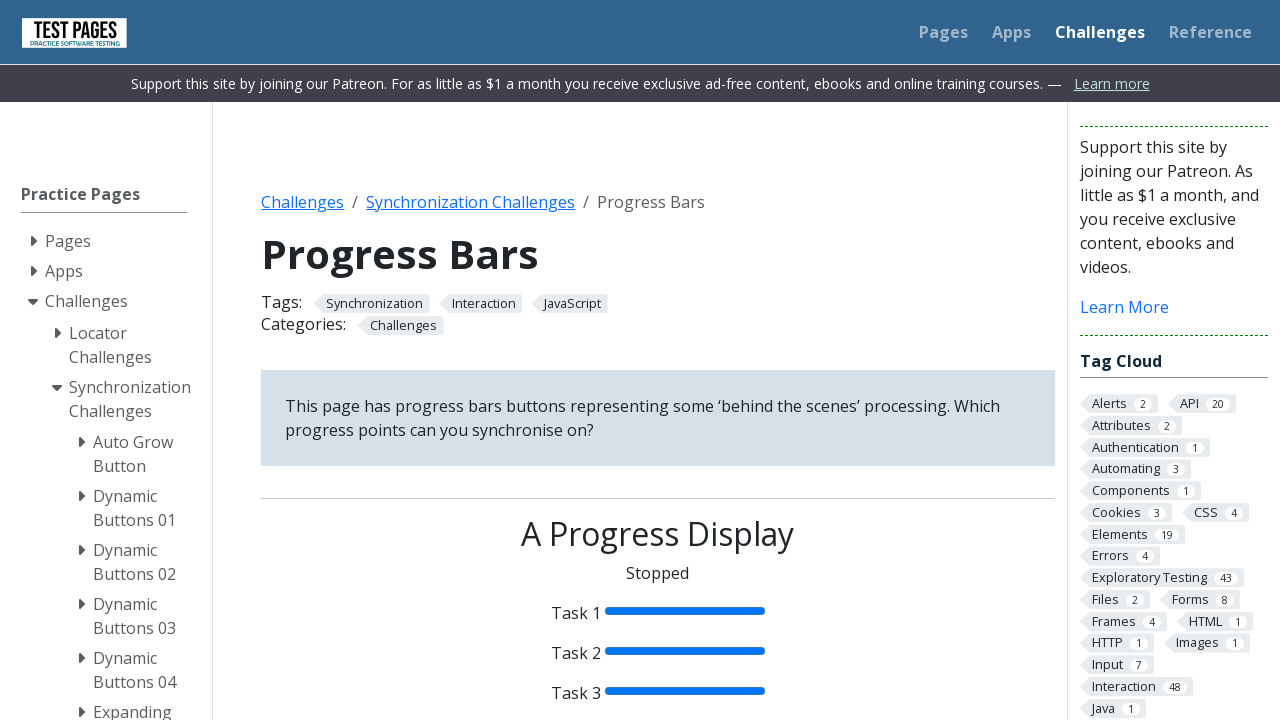

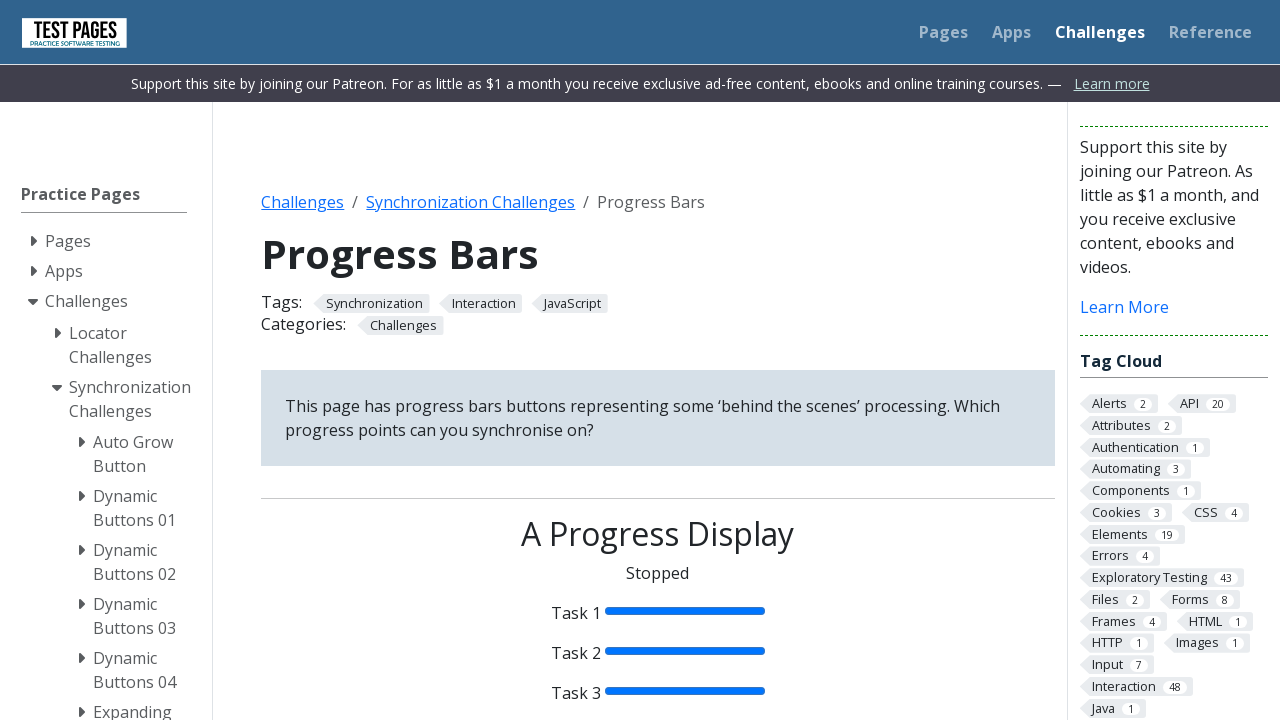